Tests button interactions including double-click and right-click actions, verifying the correct messages appear

Starting URL: https://demoqa.com/

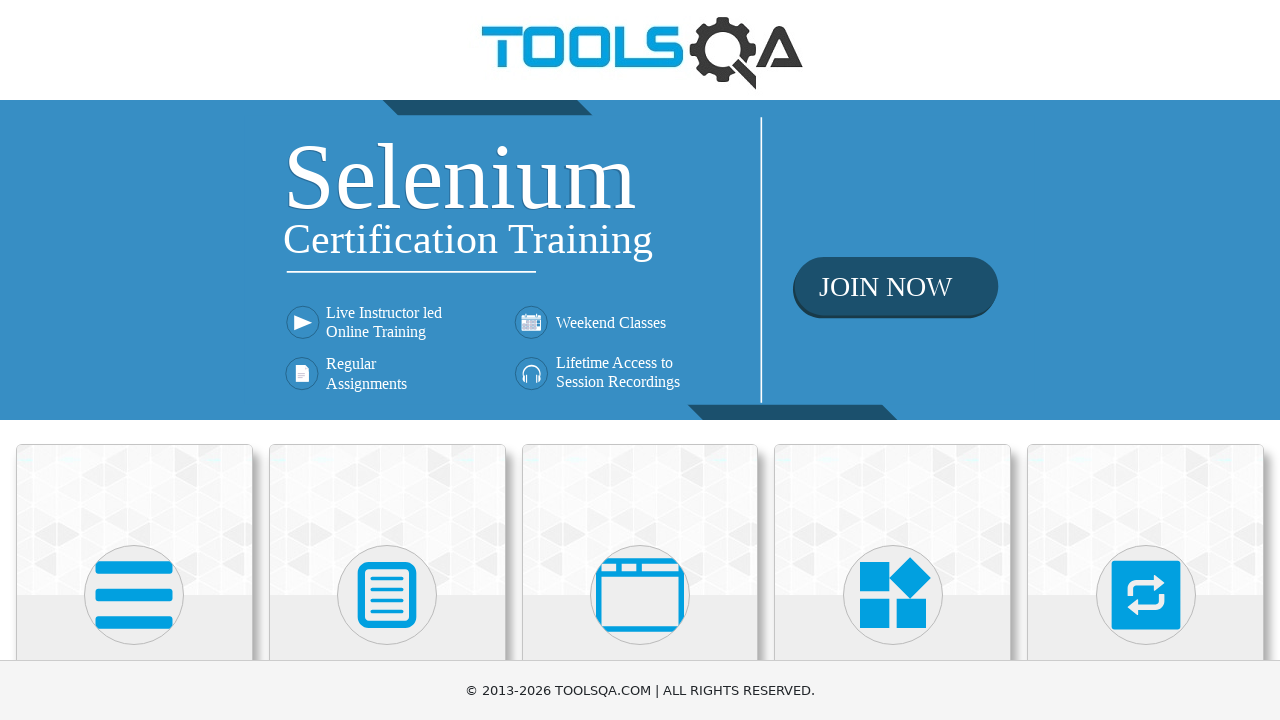

Clicked on Elements section at (134, 360) on xpath=//h5[contains(text(),'Elements')]
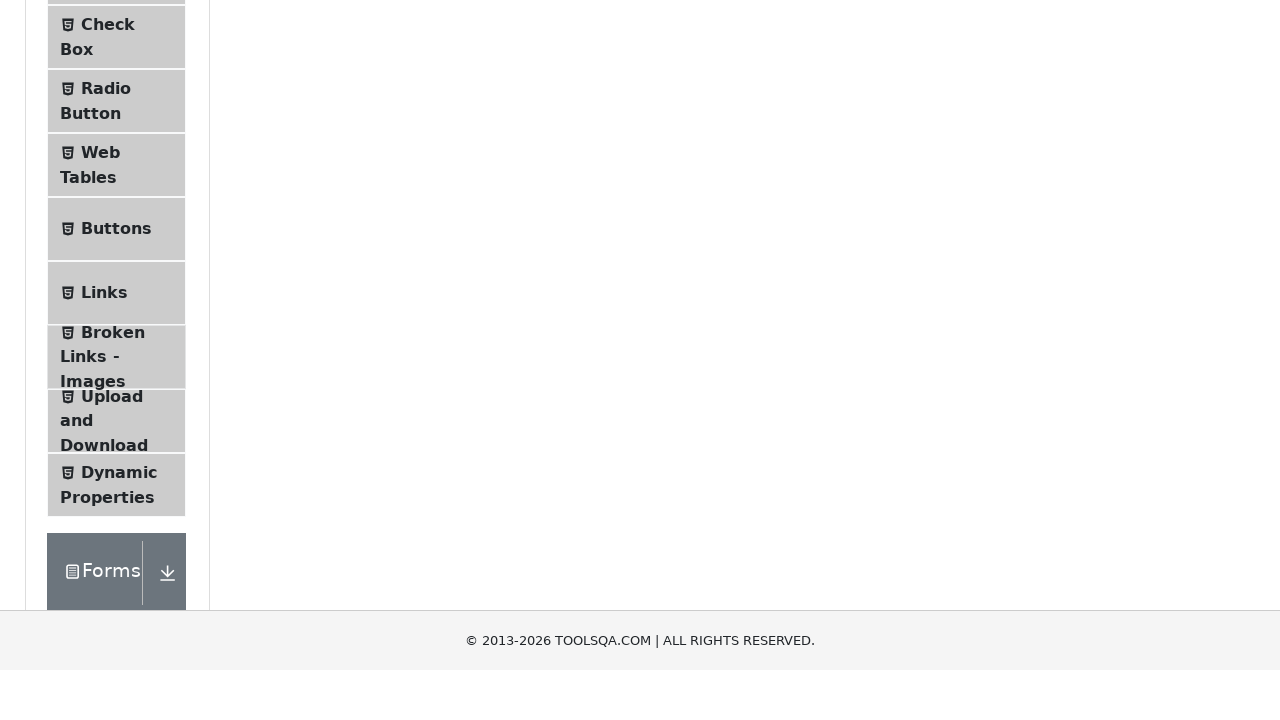

Clicked on Buttons menu item at (116, 517) on xpath=//span[@class='text' and contains(text(),'Buttons')]
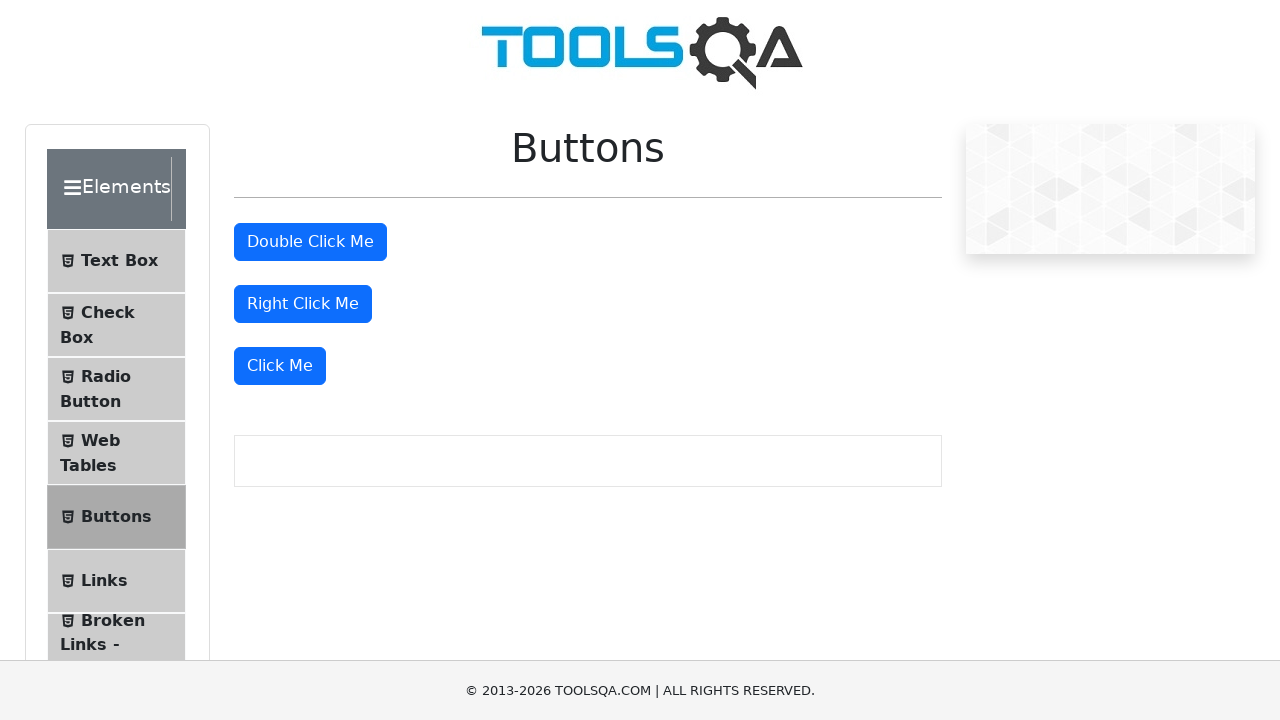

Buttons page header loaded
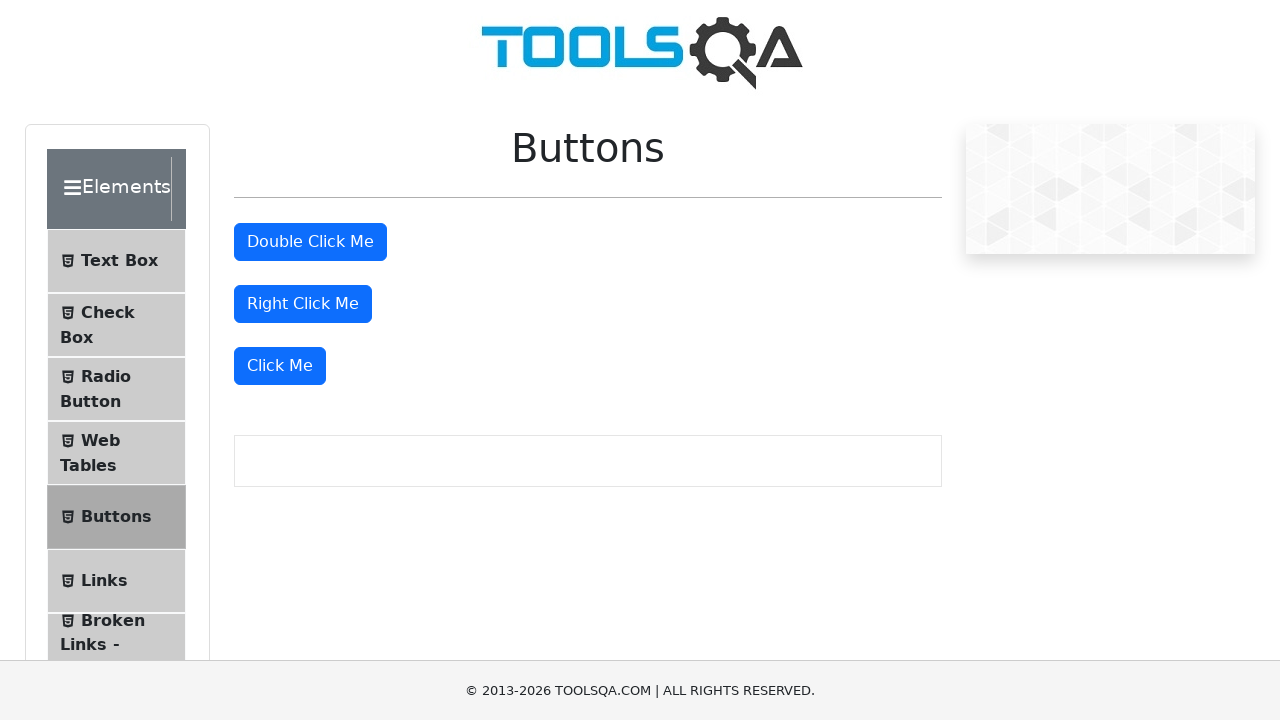

Double-clicked the double click button at (310, 242) on #doubleClickBtn
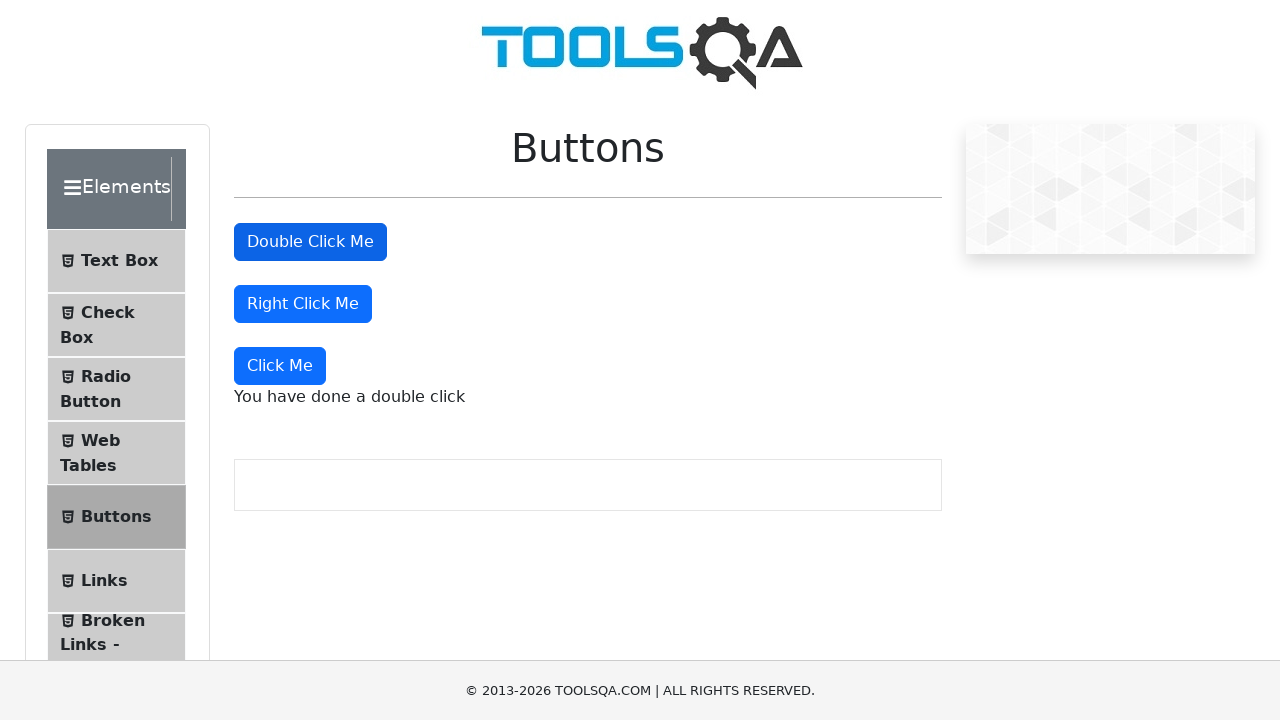

Double click message appeared
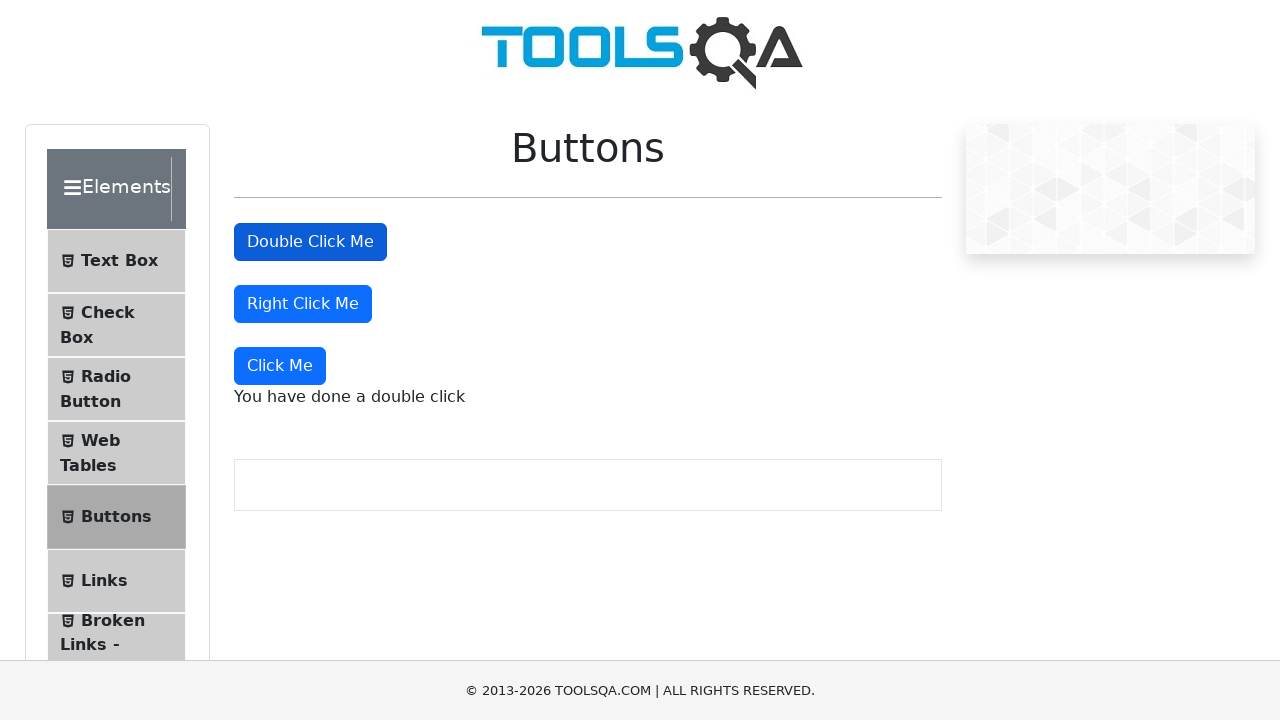

Right-clicked the right click button at (303, 304) on #rightClickBtn
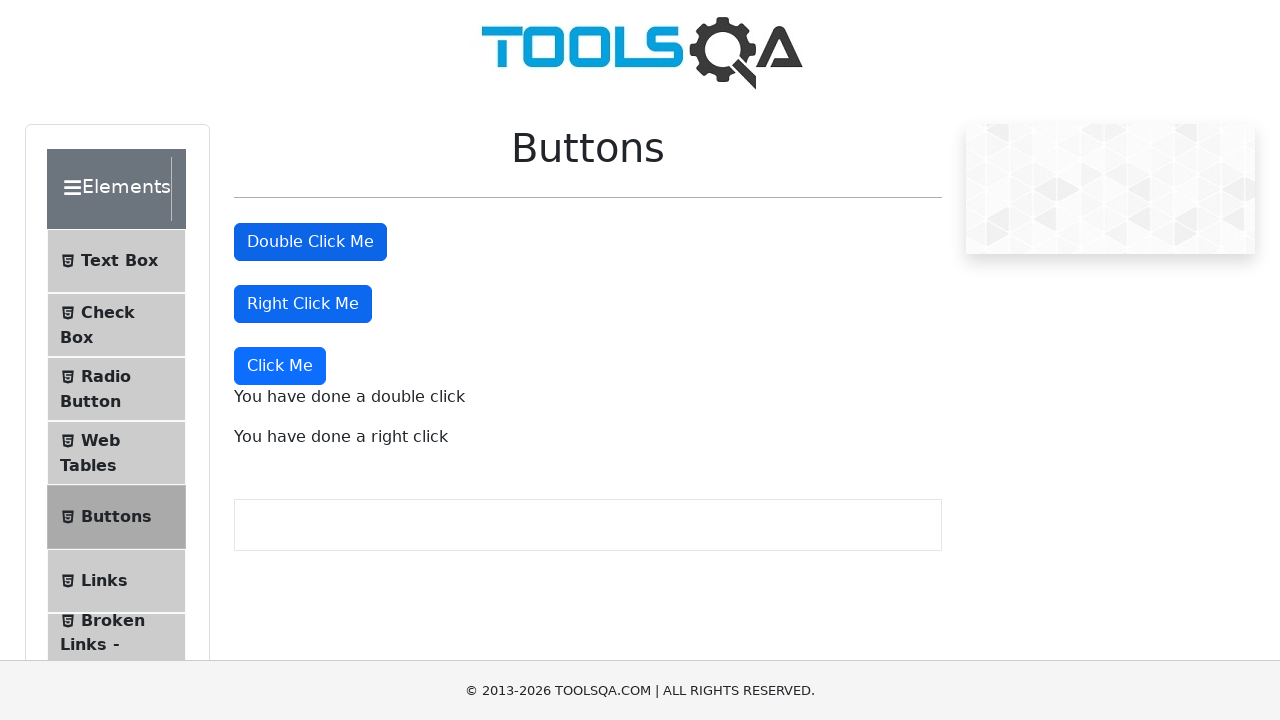

Right click message appeared
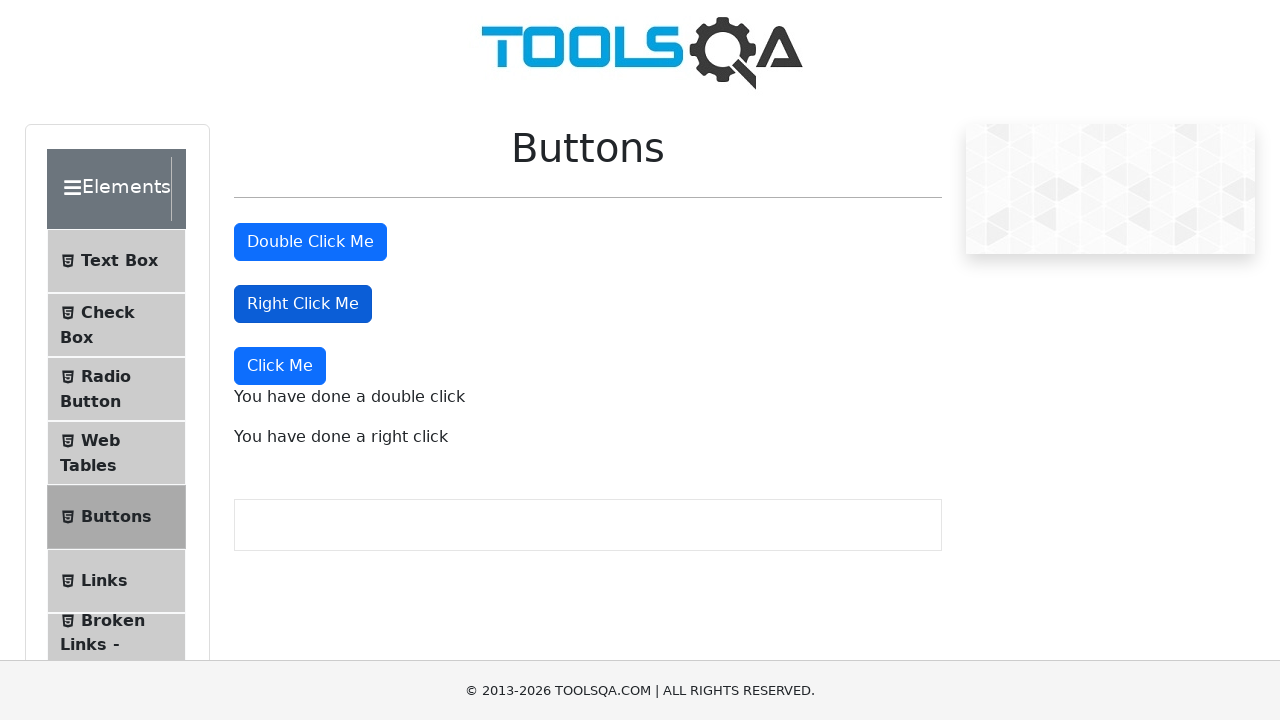

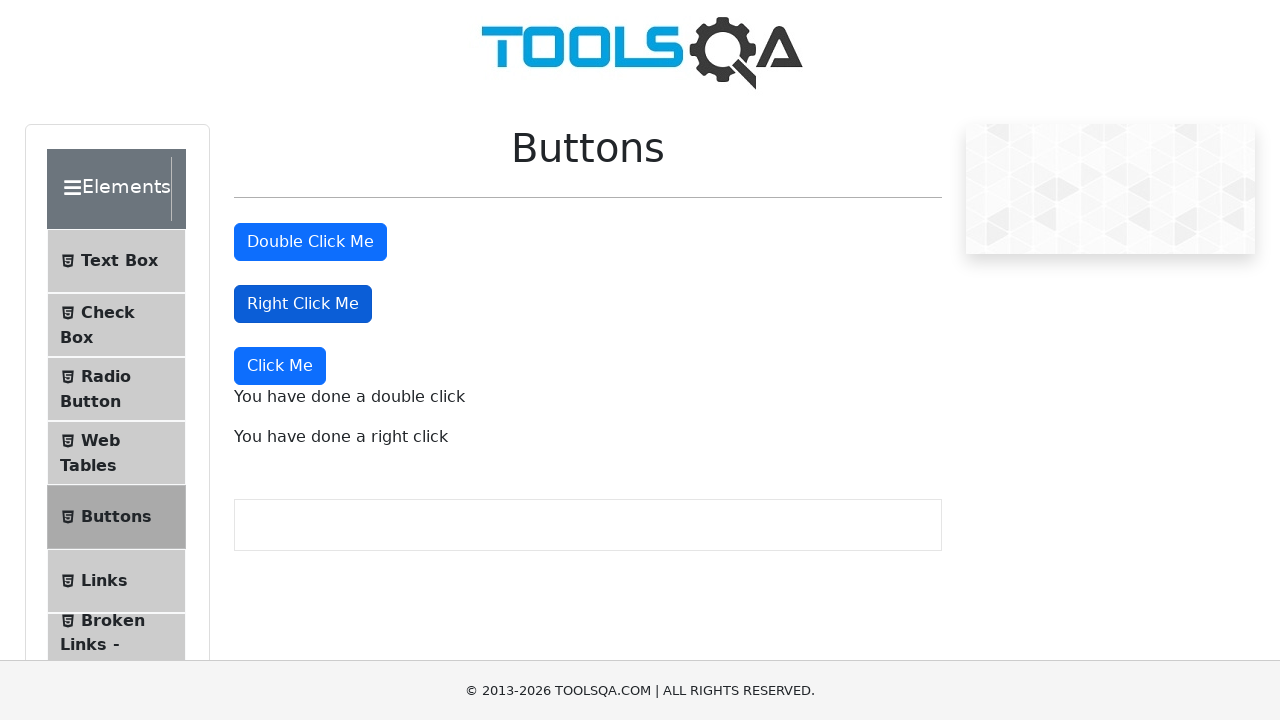